Tests filling out a text box form and submitting it using the submit method

Starting URL: https://demoqa.com/text-box

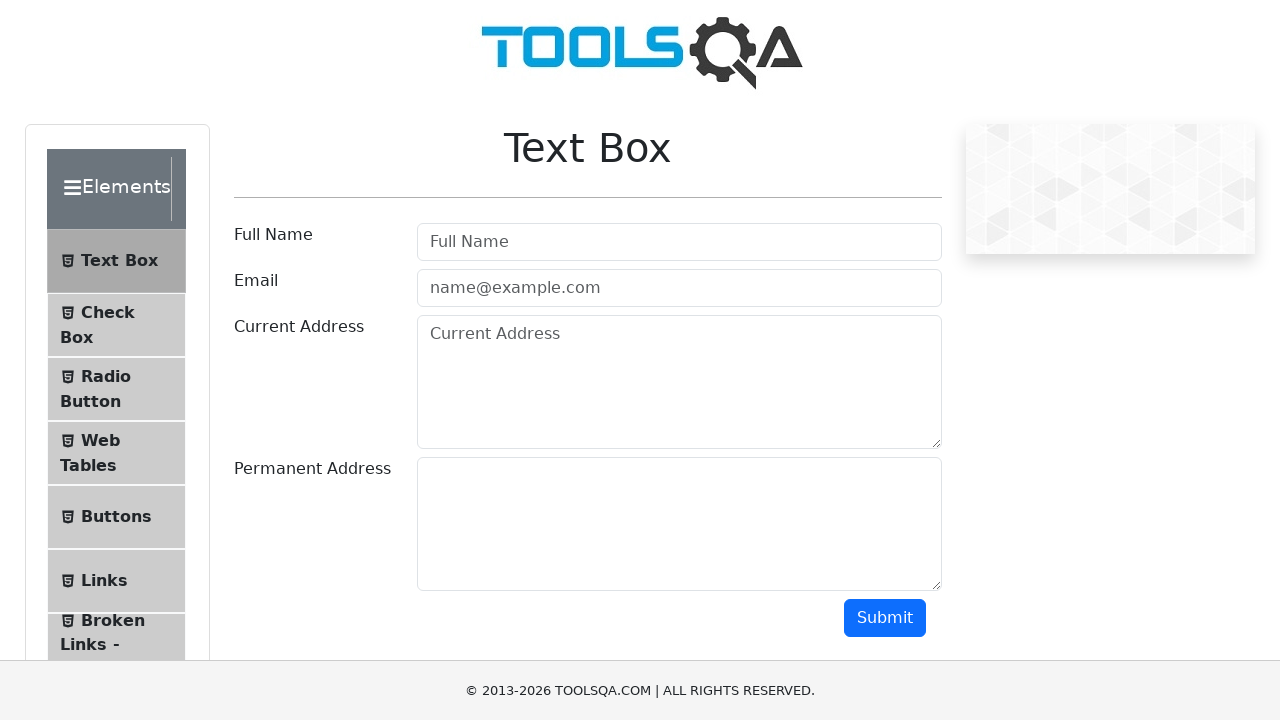

Filled user name field with 'Manvir' on #userName
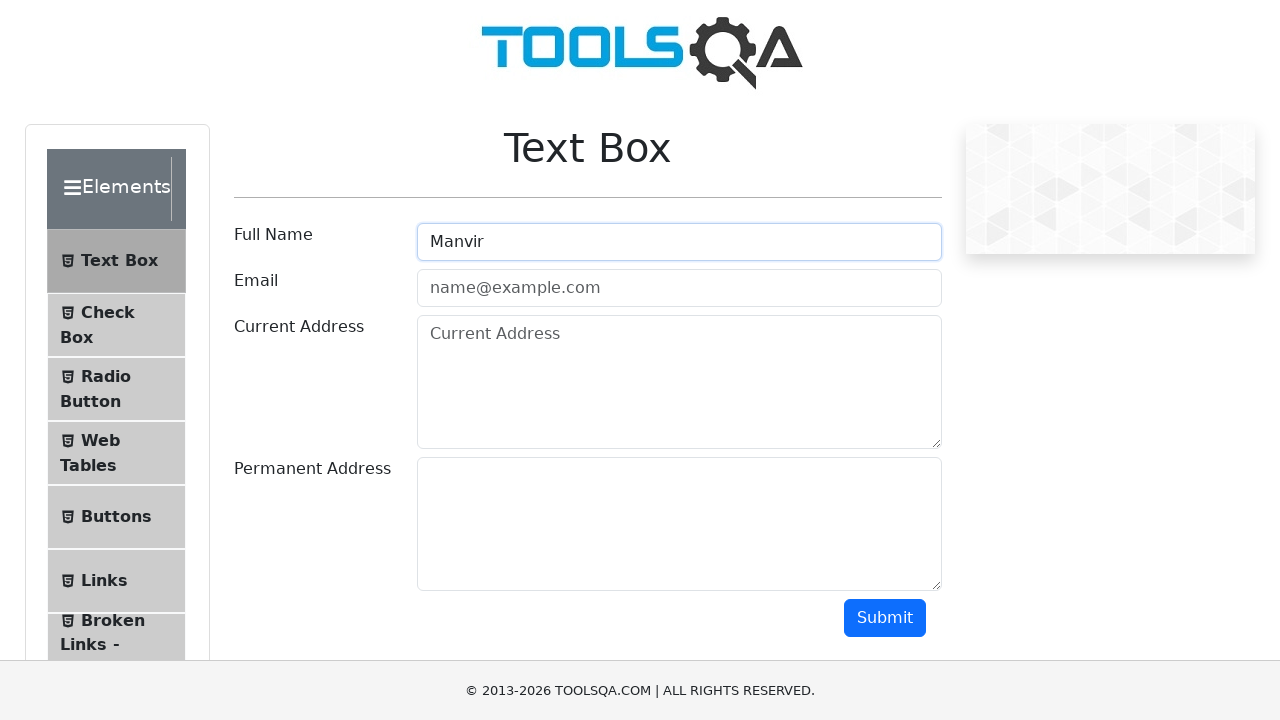

Filled user email field with 'abc@gmail.com' on #userEmail
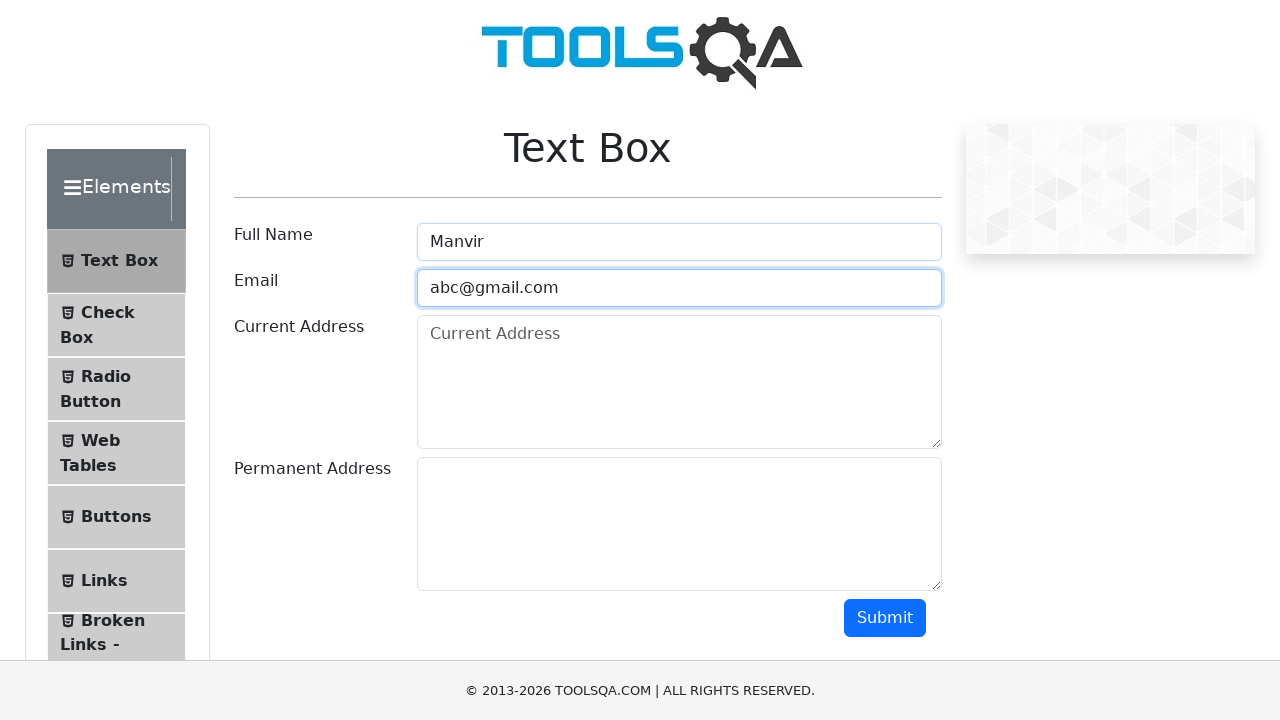

Filled current address field with 'Canada' on #currentAddress
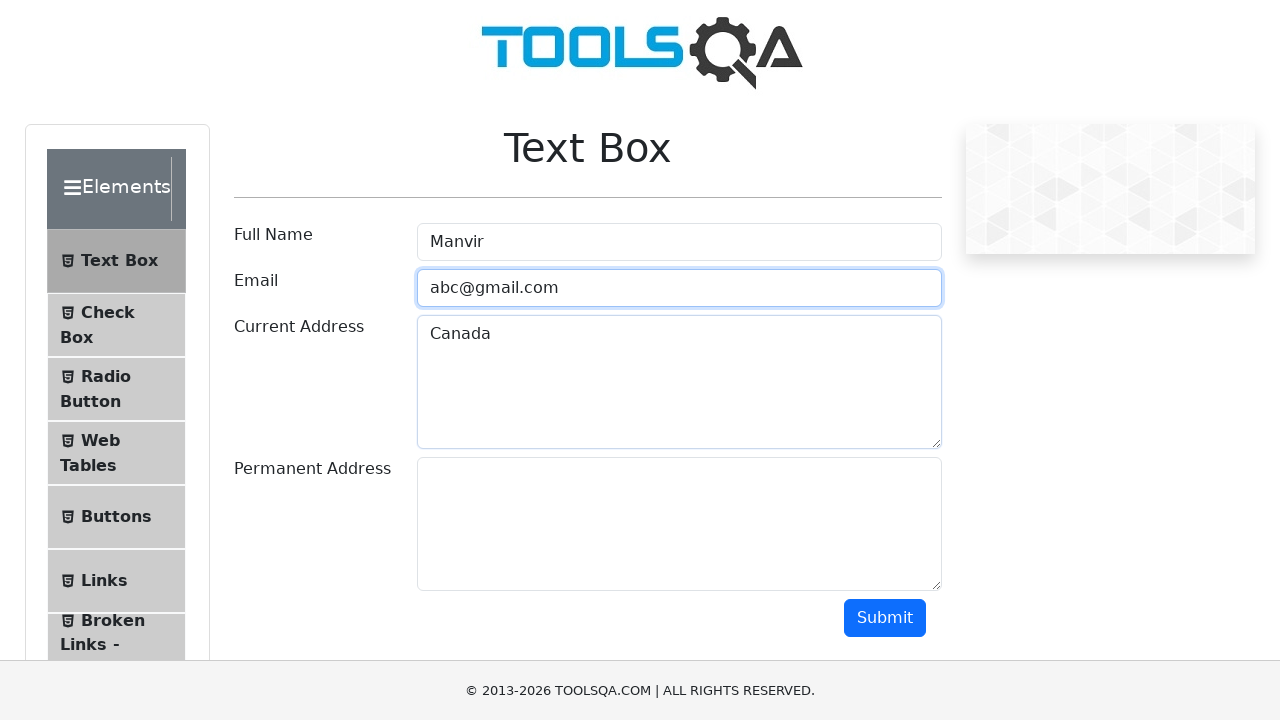

Filled permanent address field with 'India' on #permanentAddress
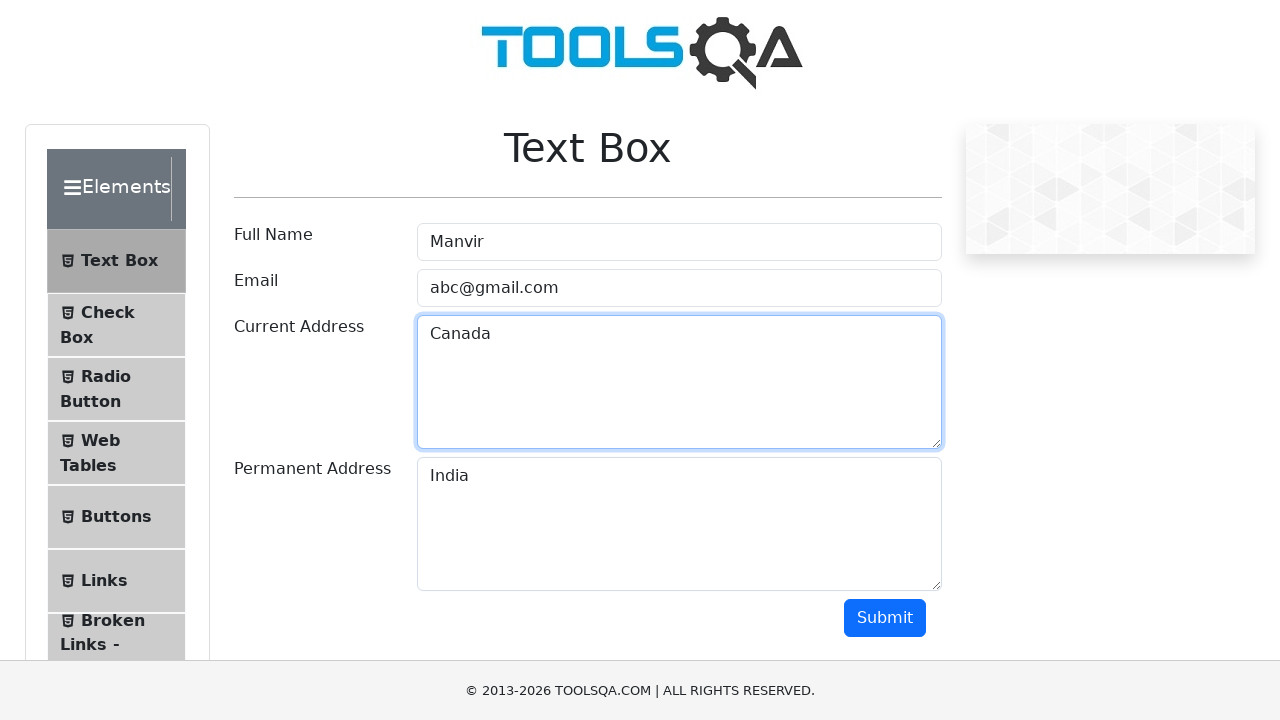

Clicked submit button to submit the text box form at (885, 618) on #submit
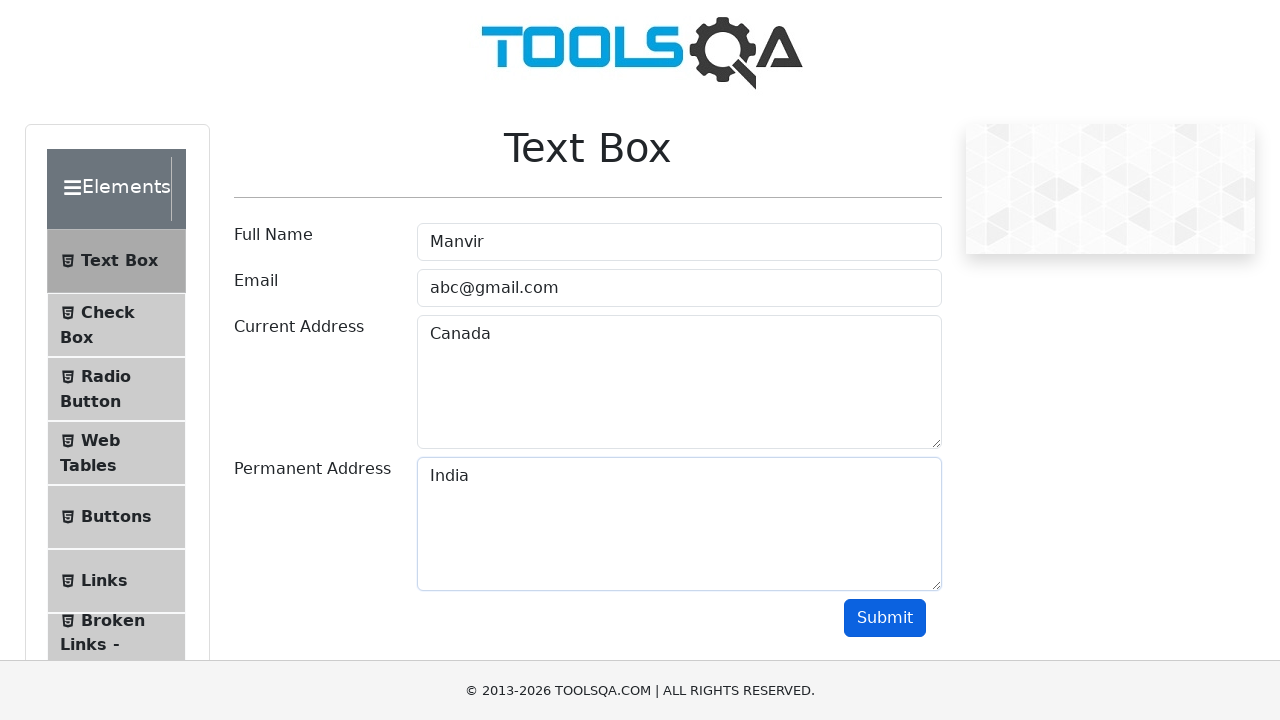

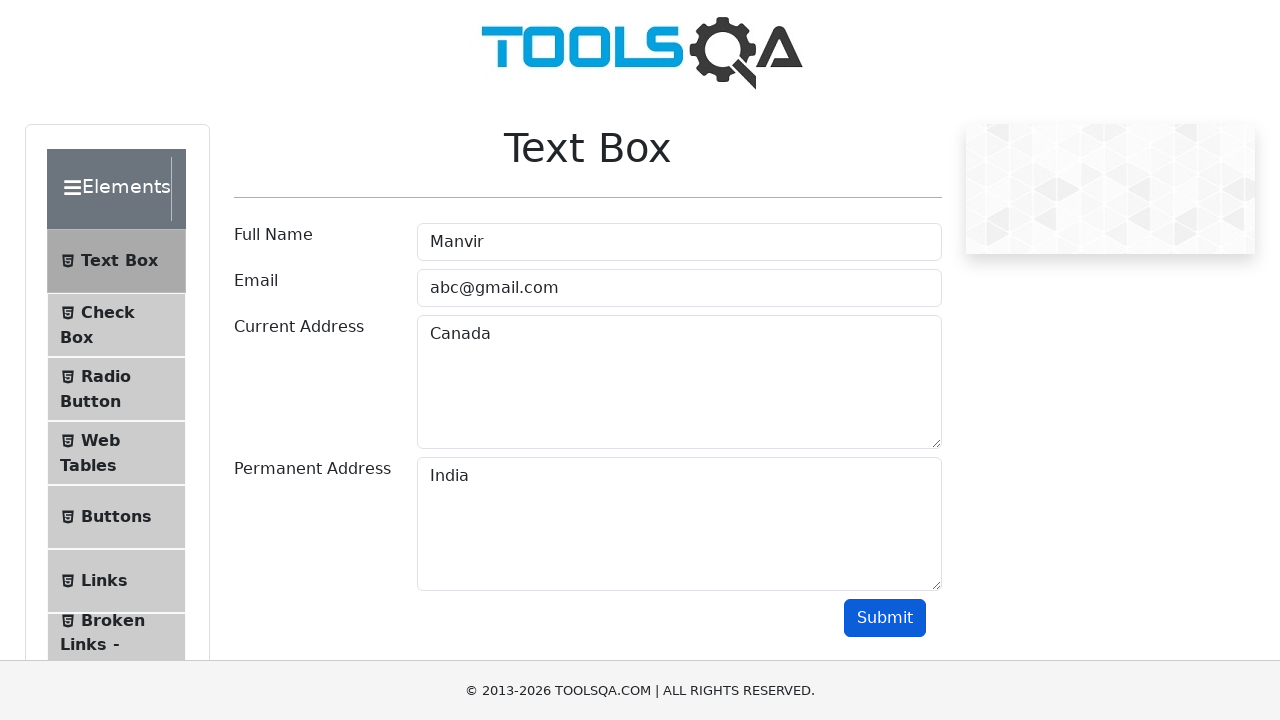